Tests HTML5 drag and drop functionality by dragging element from column A to column B and verifying the elements have switched positions

Starting URL: http://the-internet.herokuapp.com/drag_and_drop

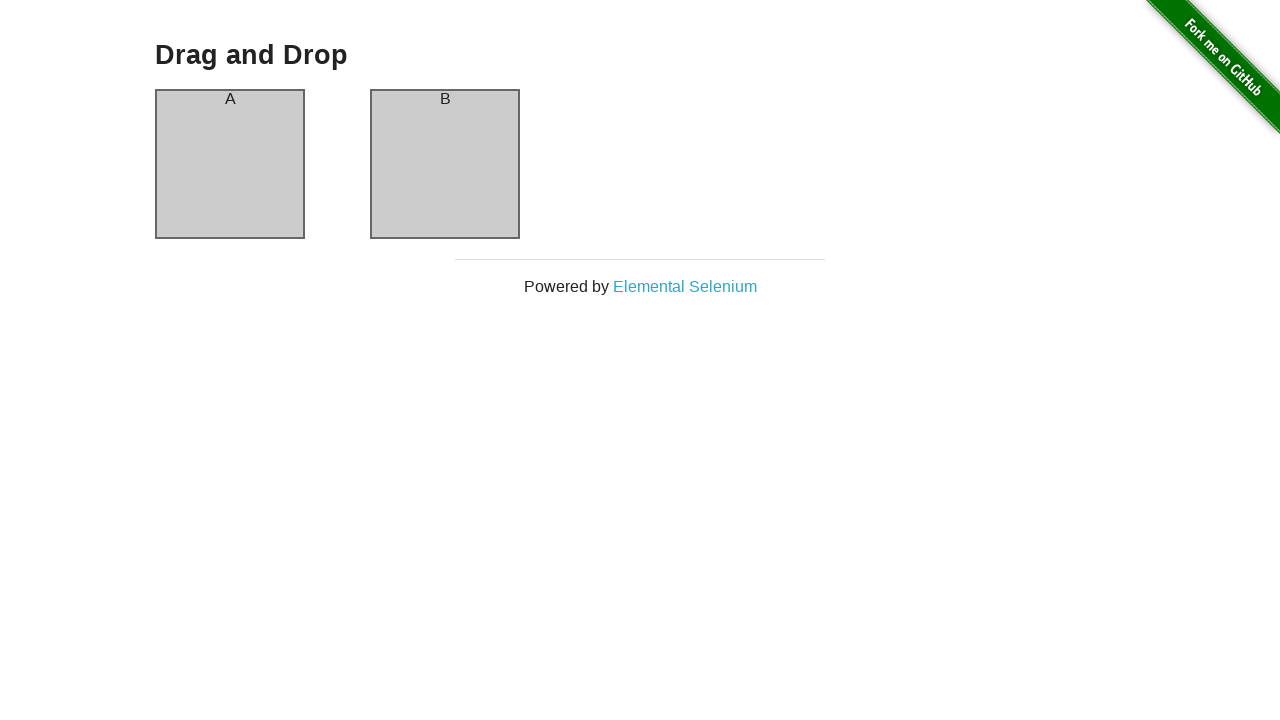

Executed JavaScript to drag element from column A to column B
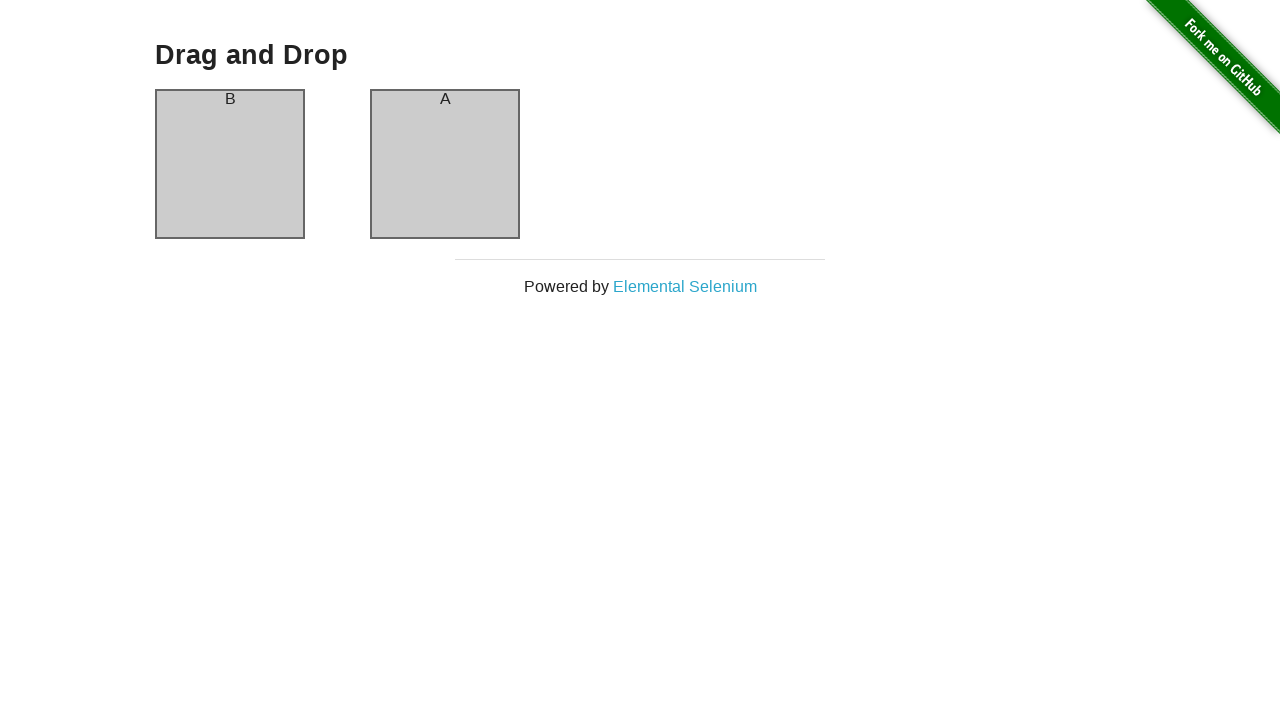

Verified that column A now contains element B after drag and drop
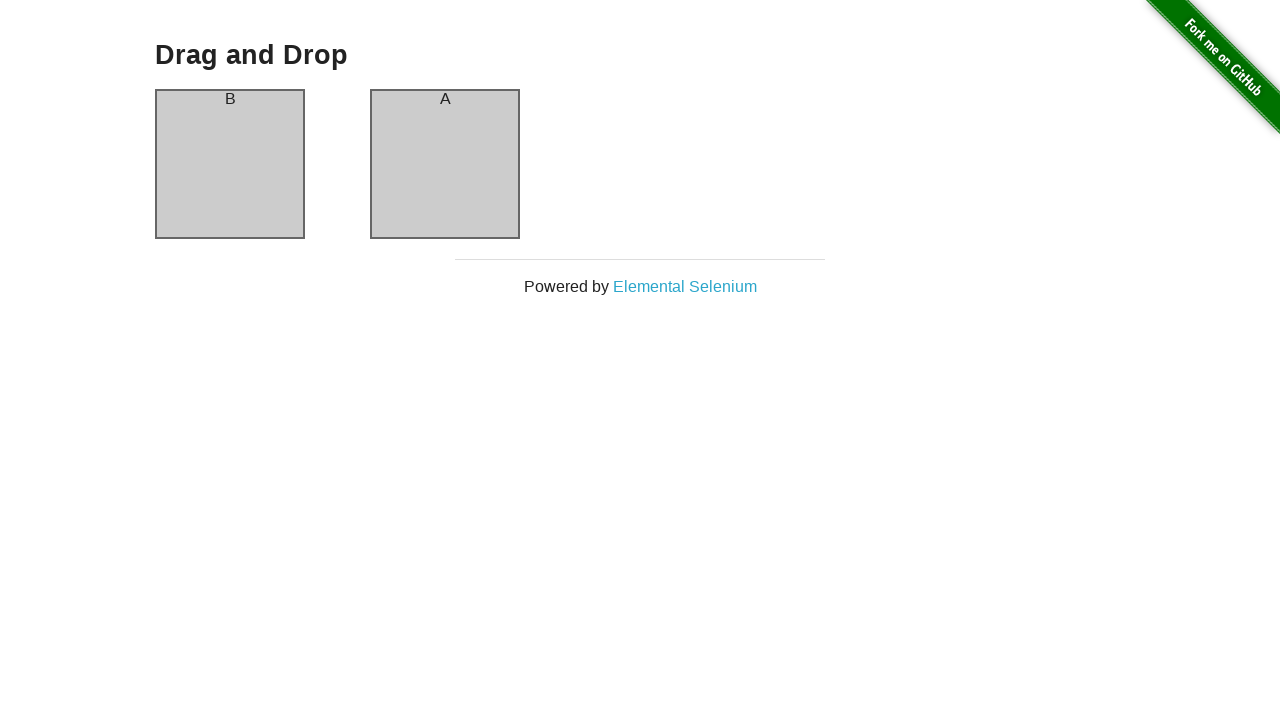

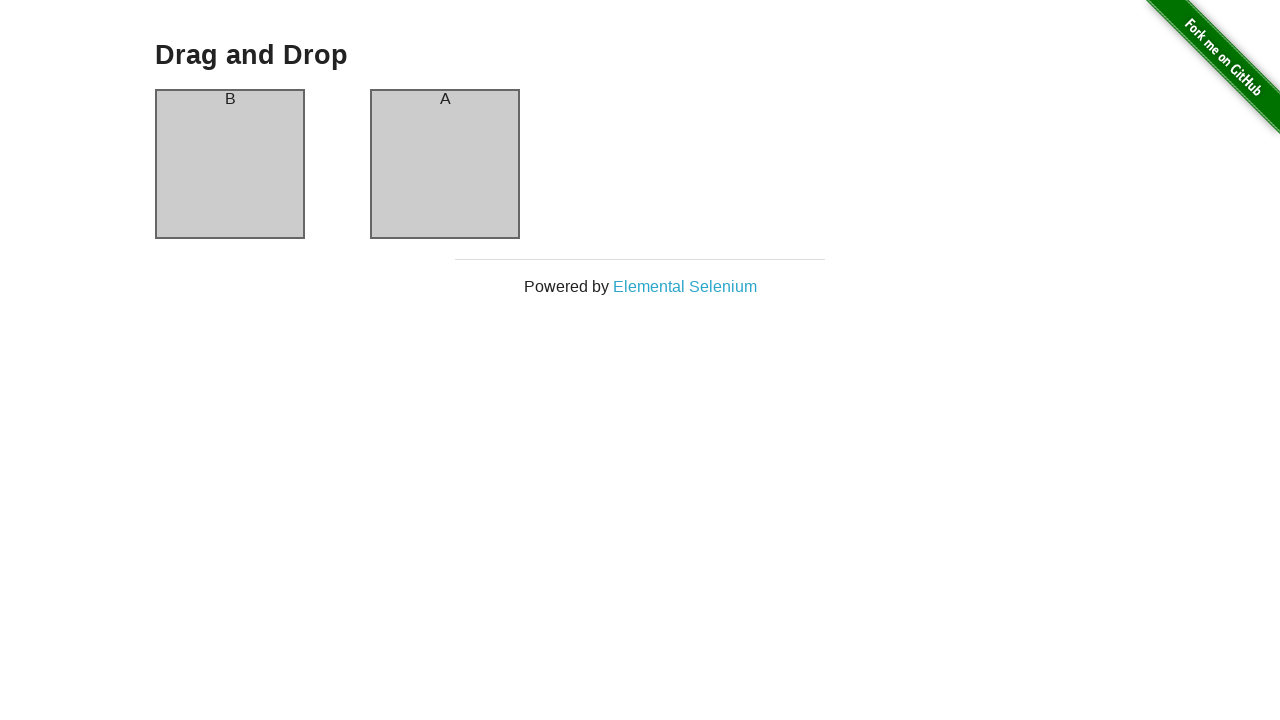